Tests that images load correctly using fluent wait by waiting for a landscape image element to appear and verifying its source attribute

Starting URL: https://bonigarcia.dev/selenium-webdriver-java/loading-images.html

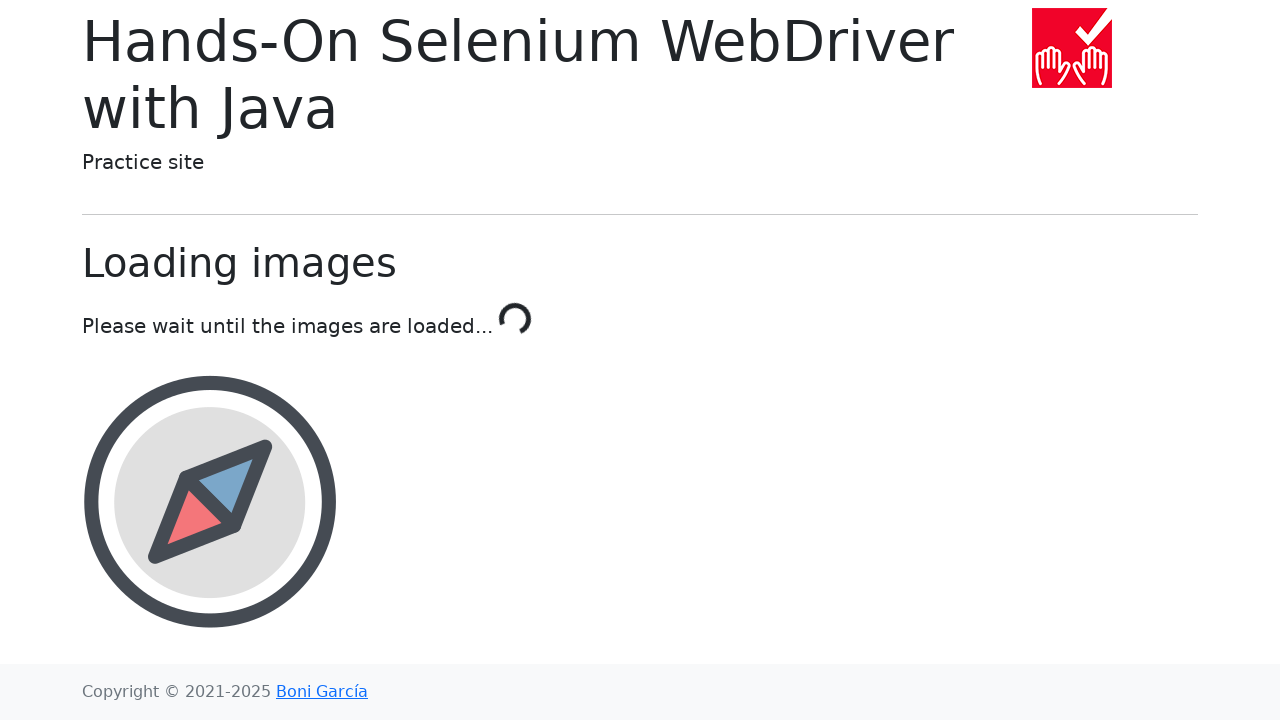

Waited for landscape image element to be present (timeout: 10000ms)
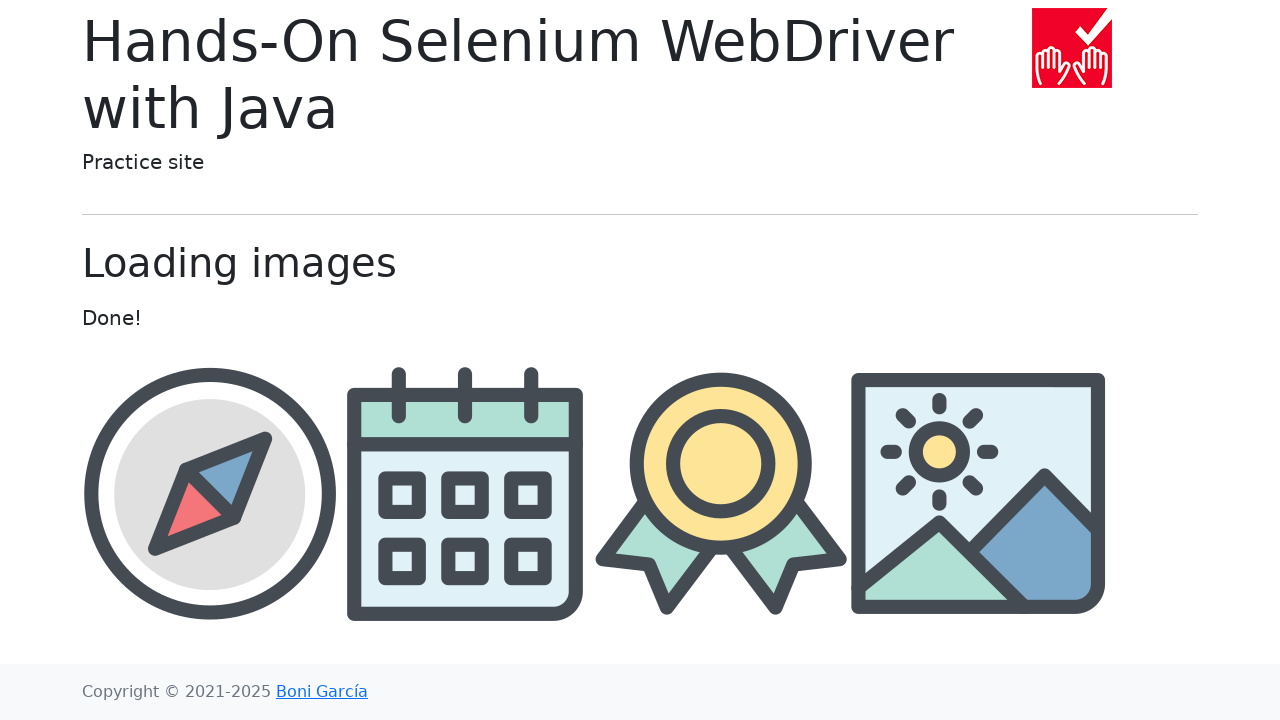

Retrieved src attribute from landscape image: img/landscape.png
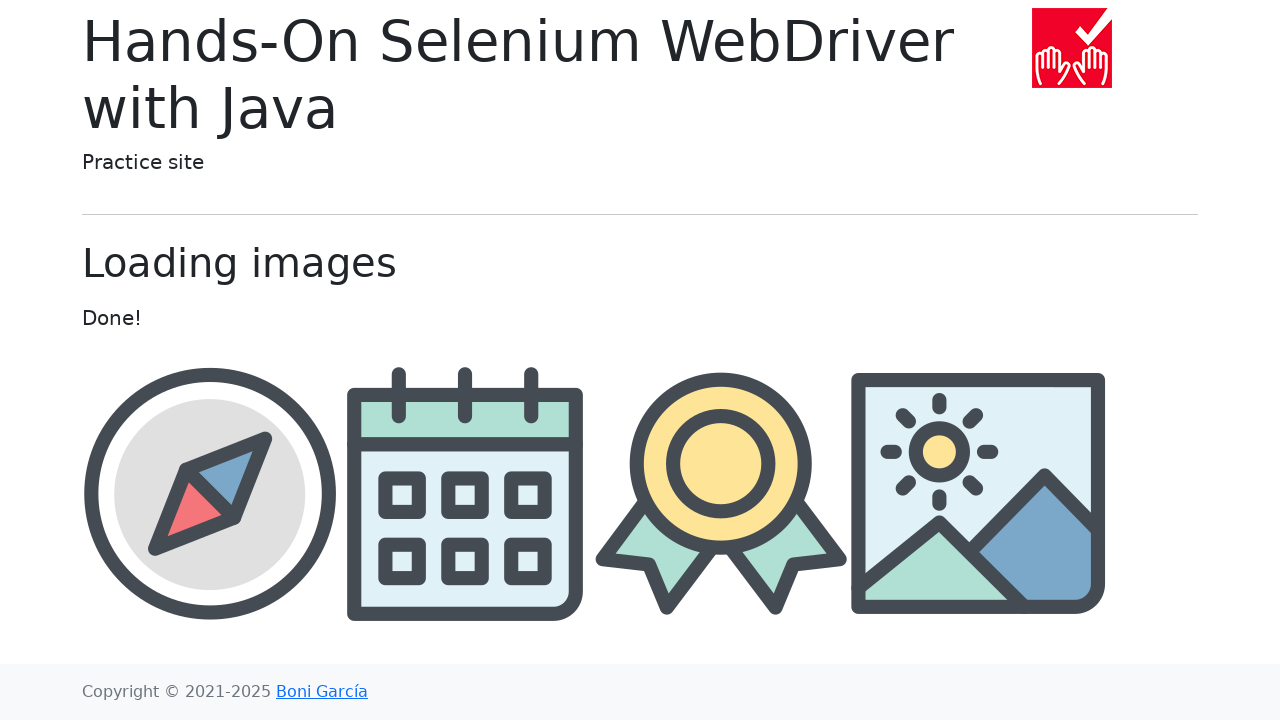

Verified that 'landscape' is present in src attribute (assertion passed)
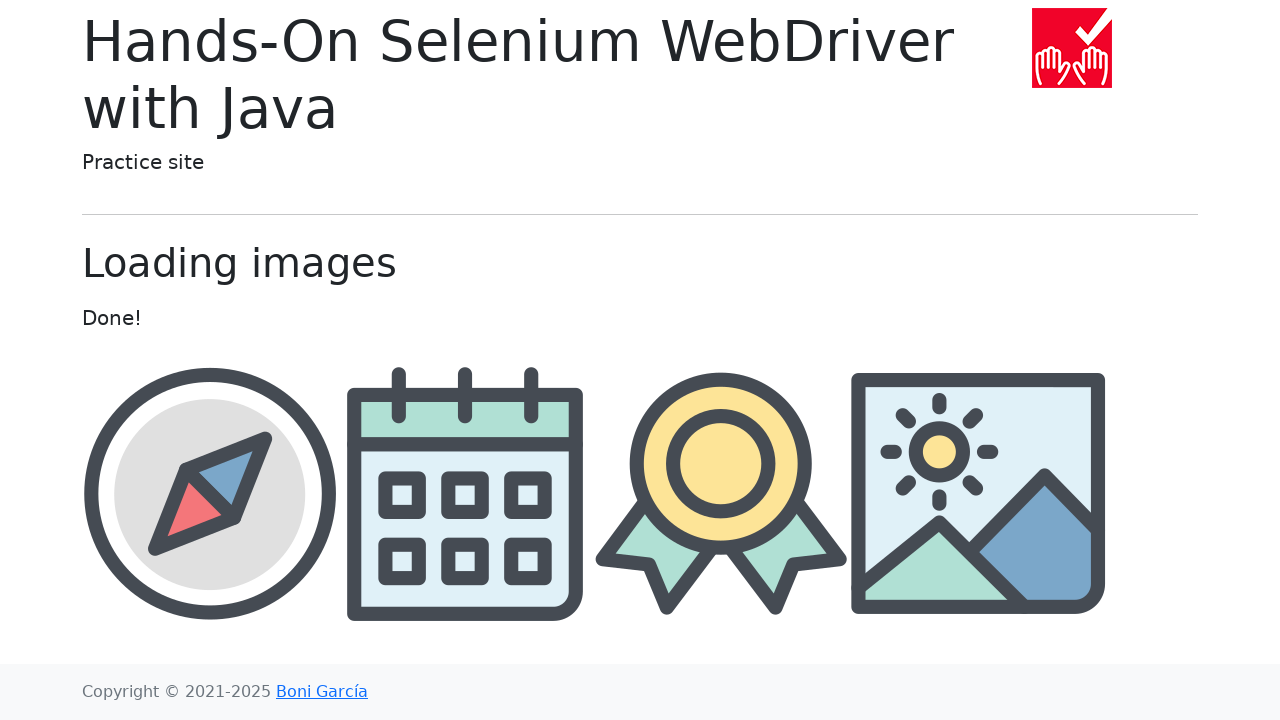

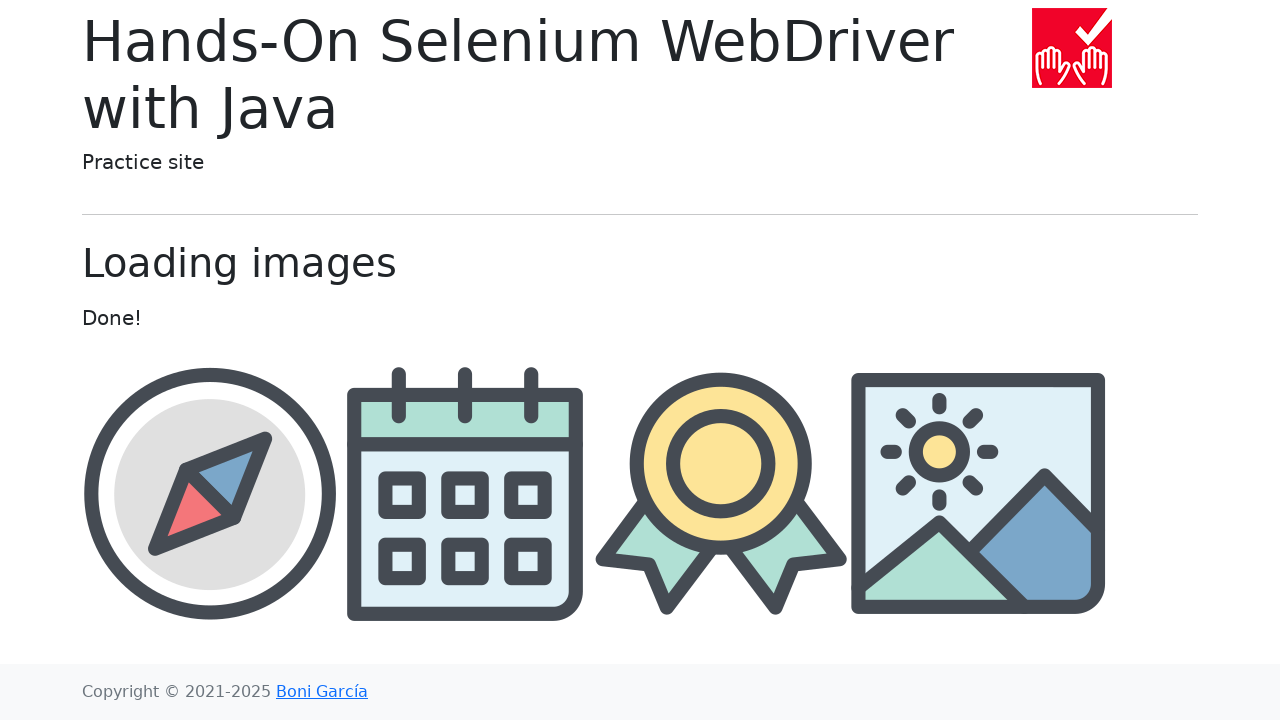